Tests creating a new paste on Pastebin by filling in the paste content, setting expiration to 10 minutes, adding a title, and submitting the form.

Starting URL: https://pastebin.com

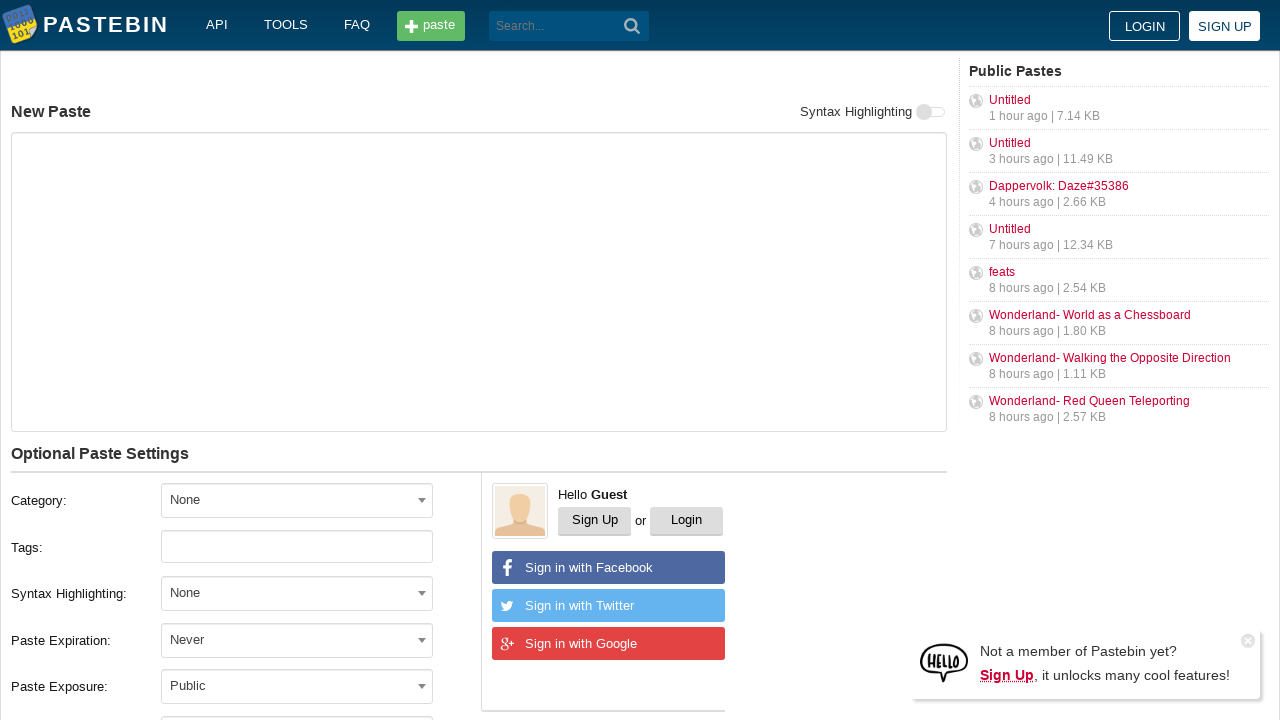

Filled paste content field with 'Hello from WebDriver' on #postform-text
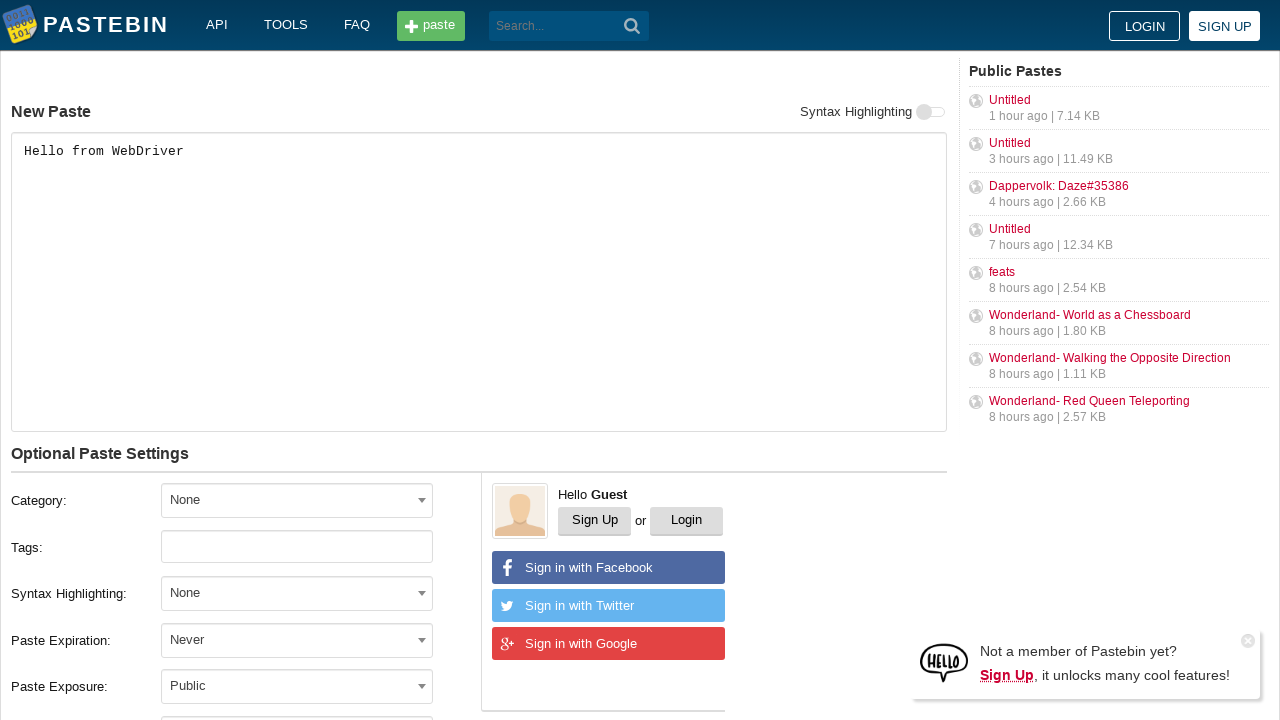

Clicked expiration dropdown to open it at (297, 640) on #select2-postform-expiration-container
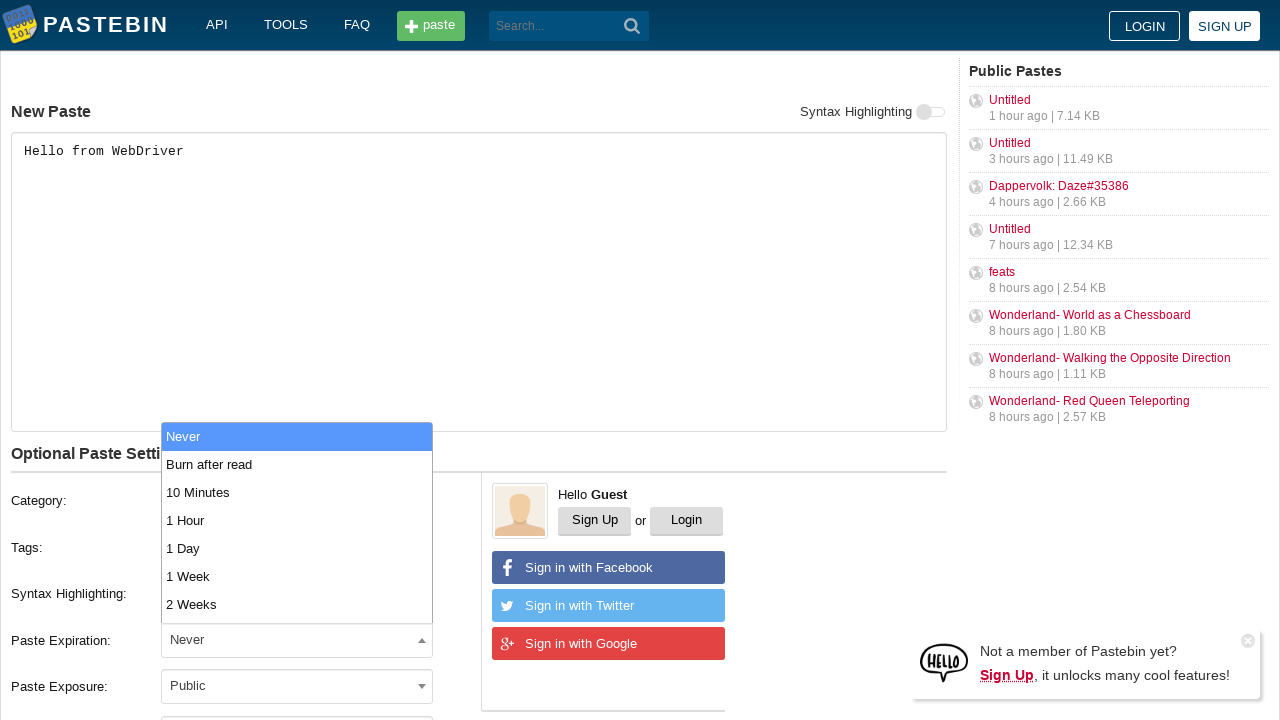

Selected '10 Minutes' from expiration dropdown at (297, 492) on xpath=//li[text()='10 Minutes']
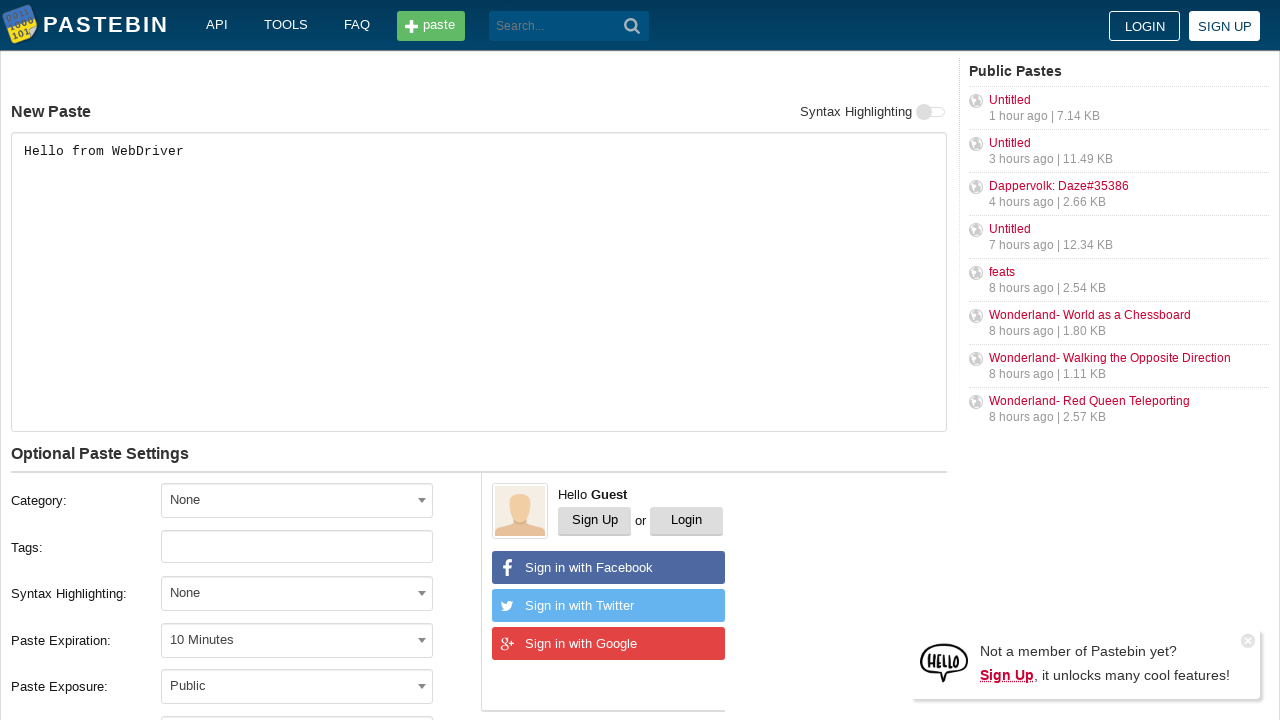

Filled title field with 'helloweb' on #postform-name
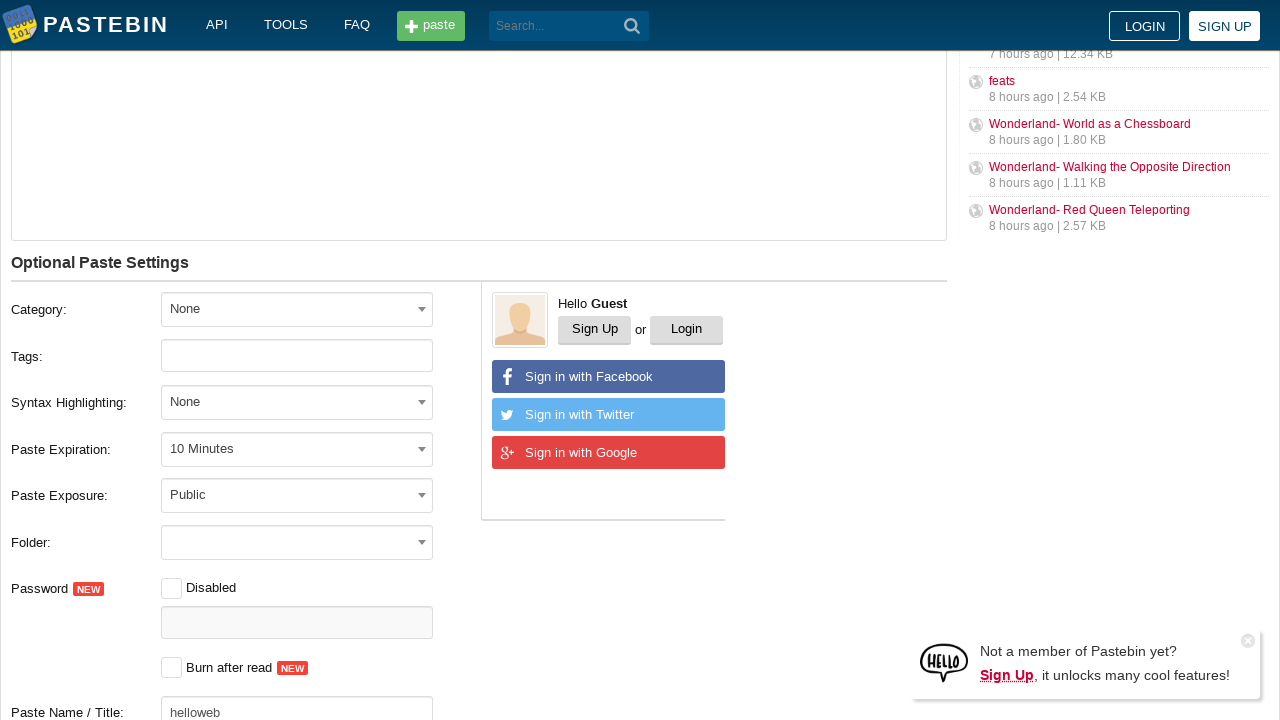

Clicked 'Create New Paste' button to submit the form at (240, 400) on xpath=//button[text()='Create New Paste']
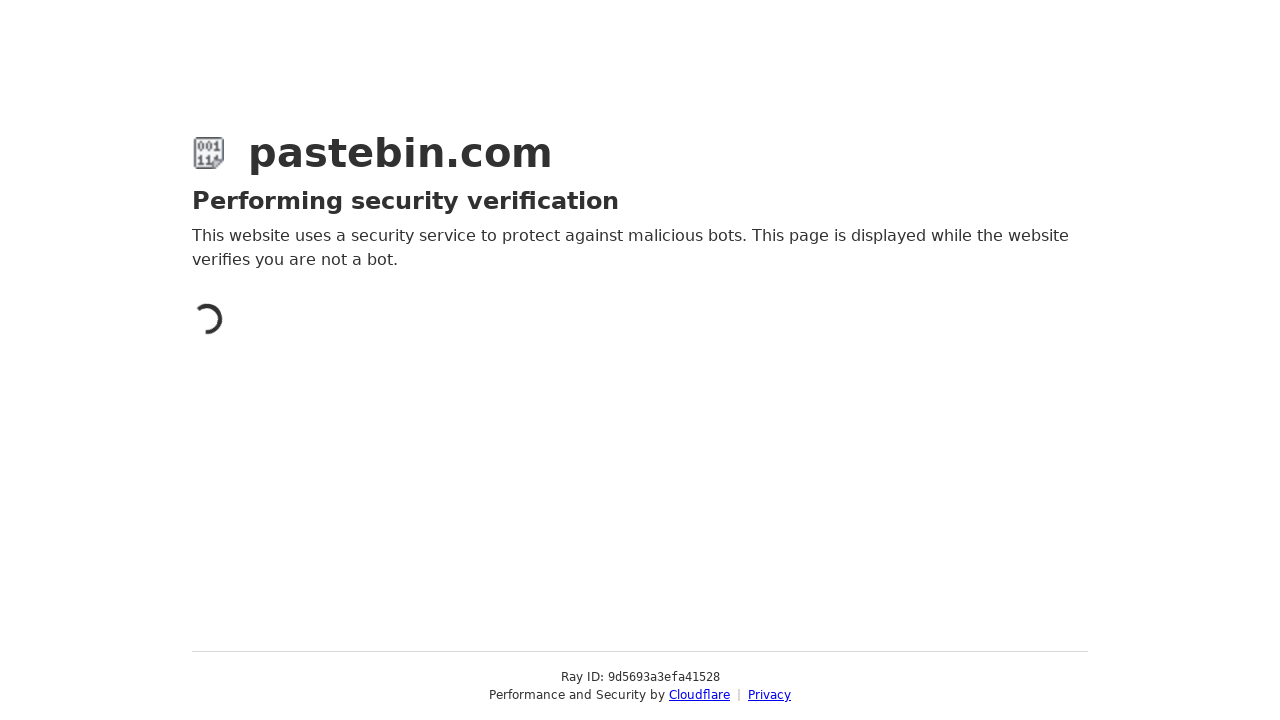

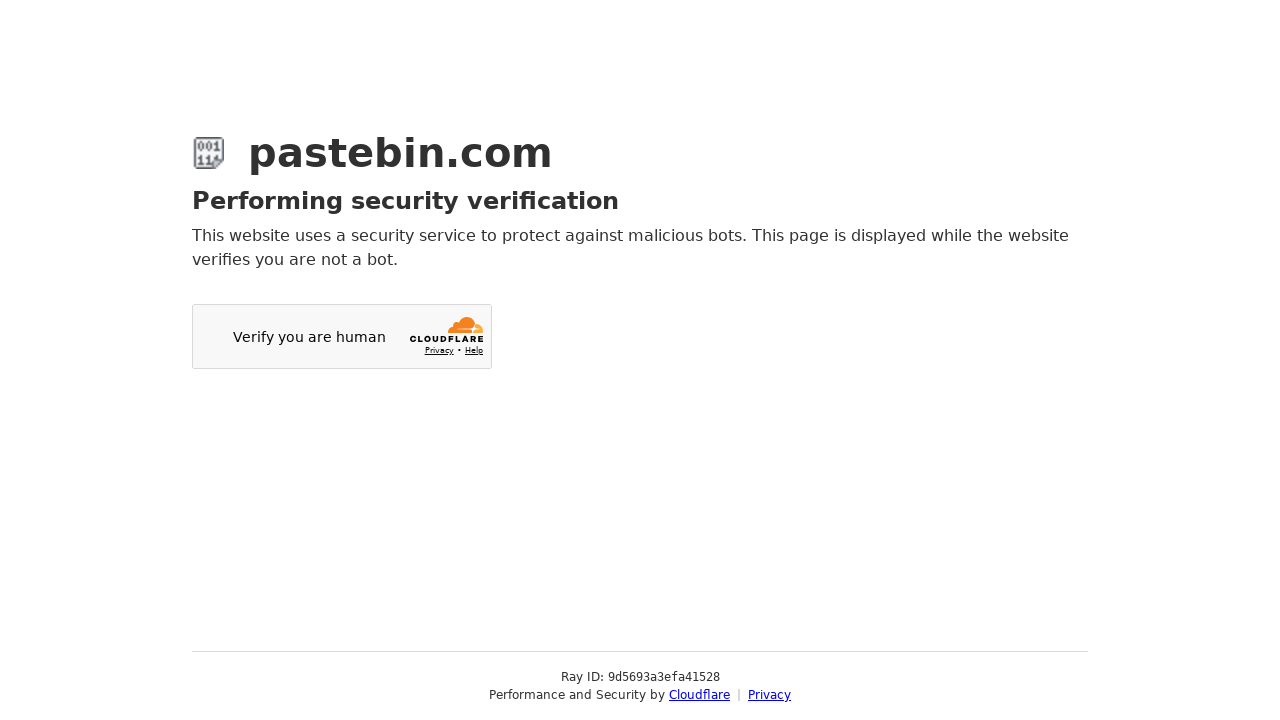